Tests calendar date picker functionality by navigating through years and months to select a specific date (August 15, 2030)

Starting URL: https://rahulshettyacademy.com/seleniumPractise/#/offers

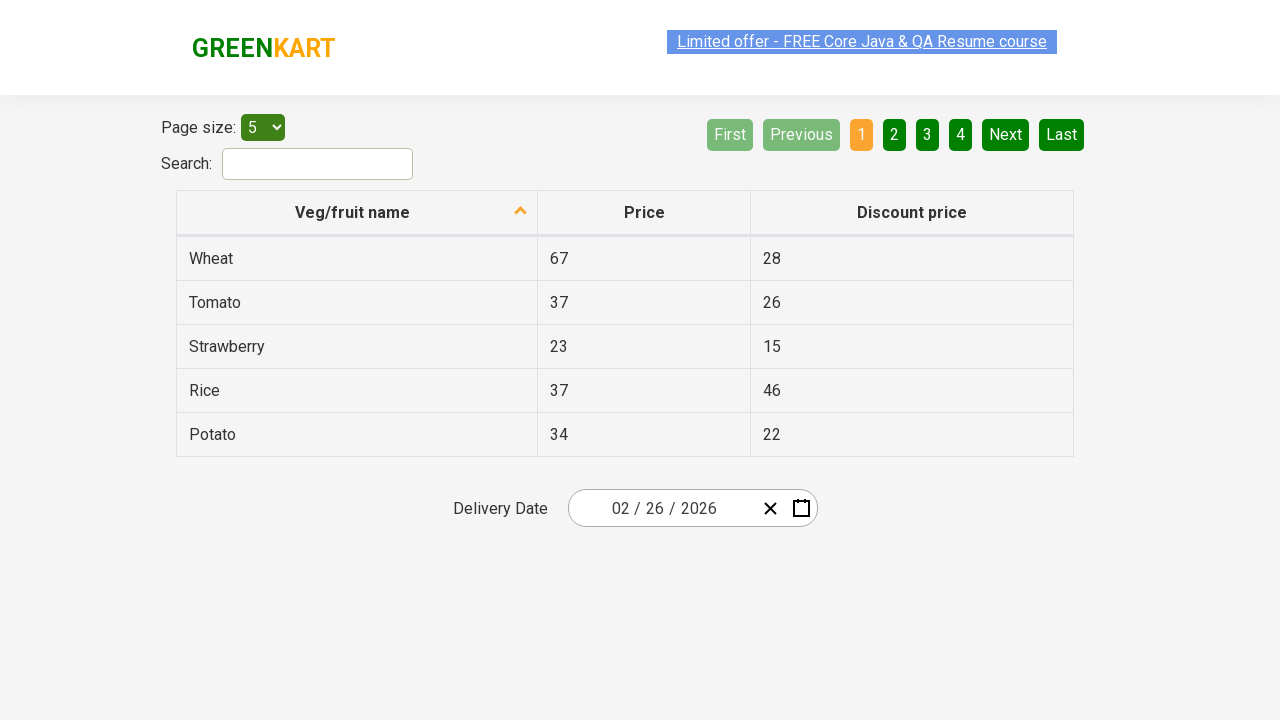

Clicked the date picker button (last button on page) at (801, 508) on button >> nth=-1
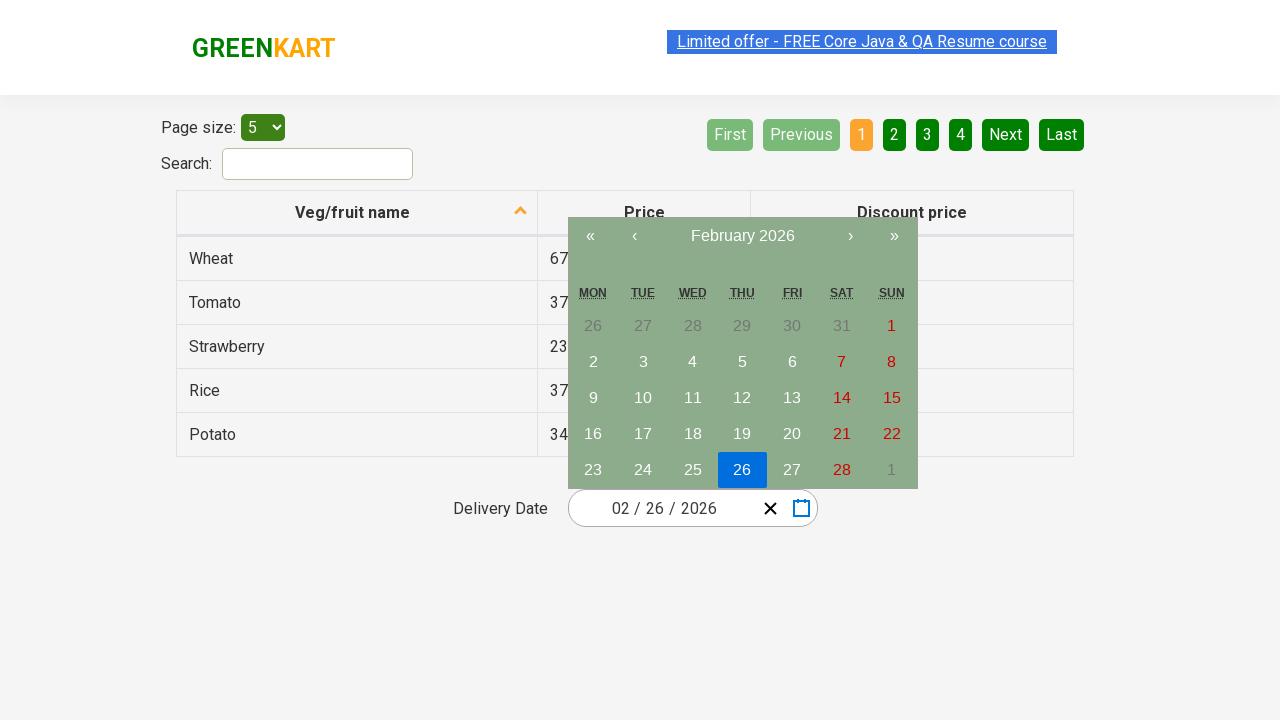

Clicked calendar navigation label to navigate up (1st click) at (742, 236) on button.react-calendar__navigation__label
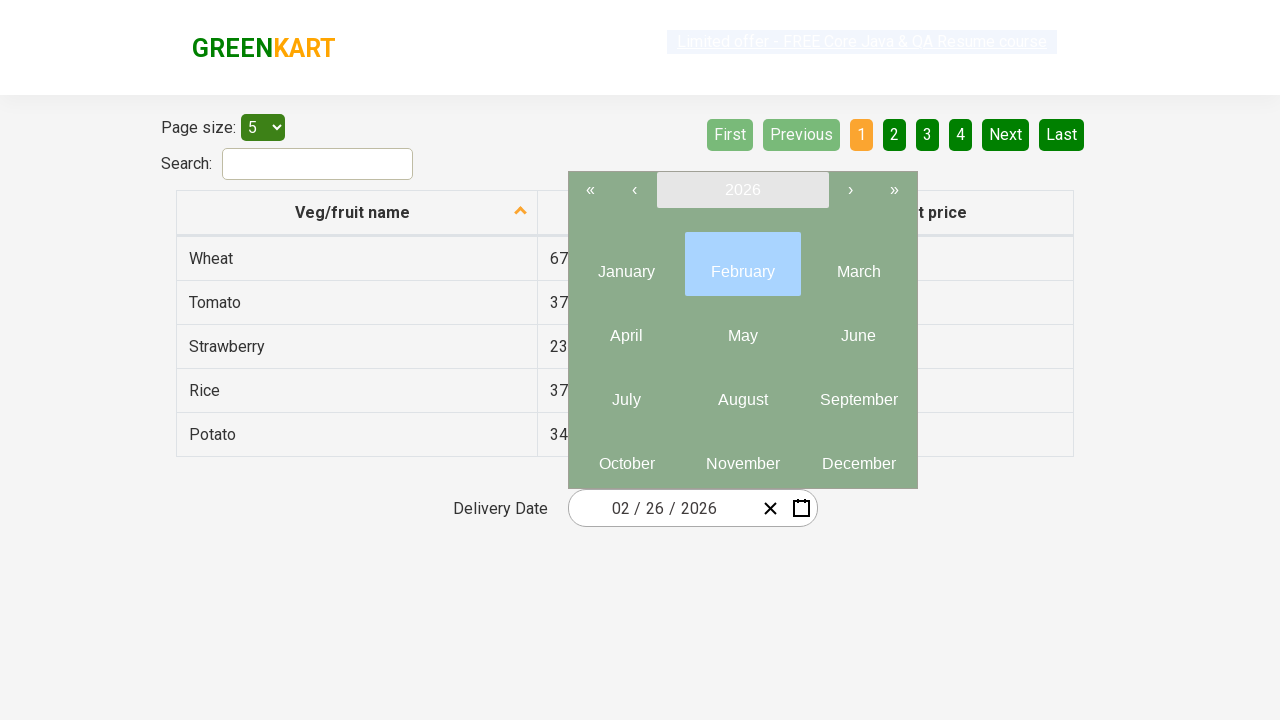

Clicked calendar navigation label to navigate to year view (2nd click) at (742, 190) on button.react-calendar__navigation__label
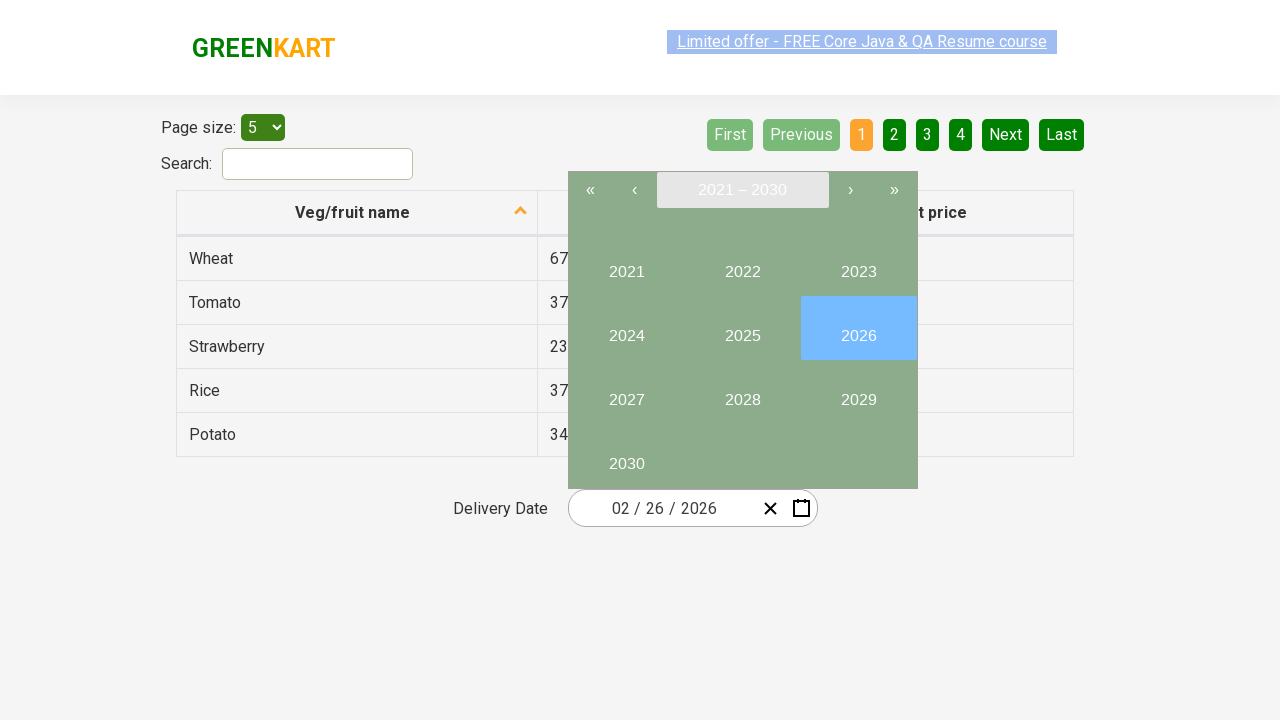

Selected year 2030 from year picker at (626, 456) on button.react-calendar__tile >> nth=9
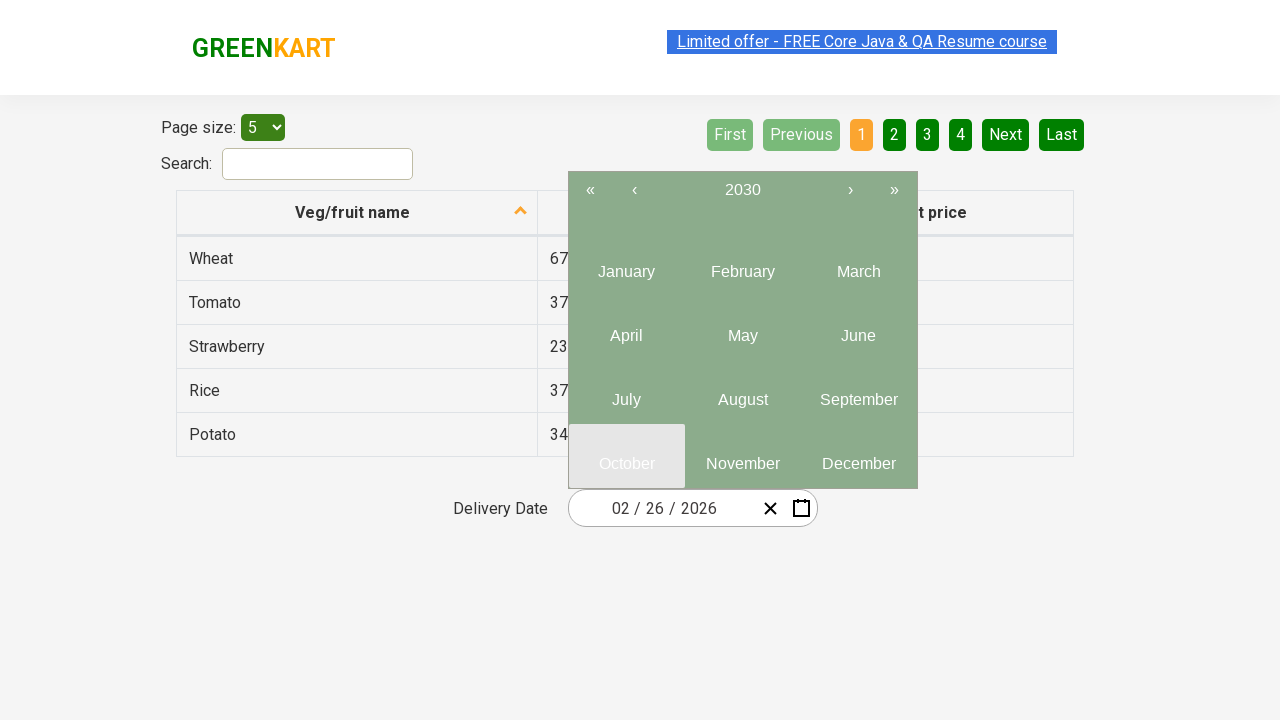

Selected August (month 8) from month picker at (742, 392) on button.react-calendar__year-view__months__month >> nth=7
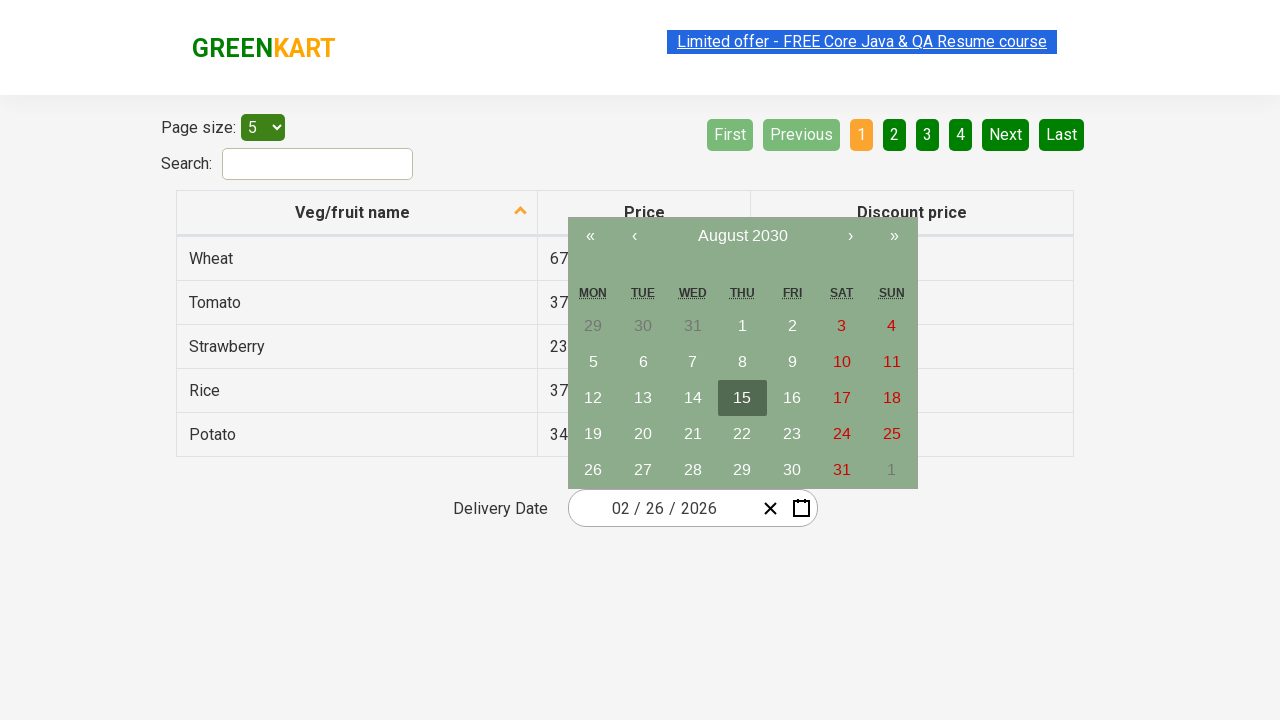

Selected day 15 from calendar at (742, 398) on xpath=//abbr[text()='15']
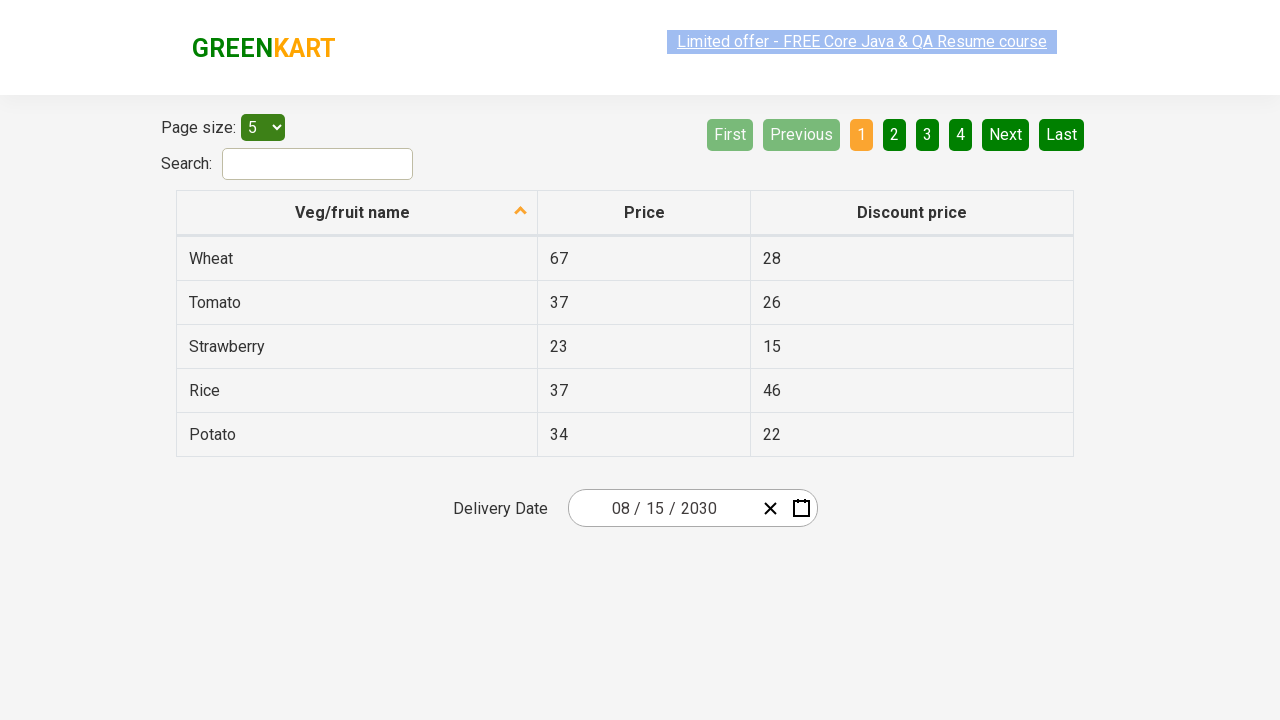

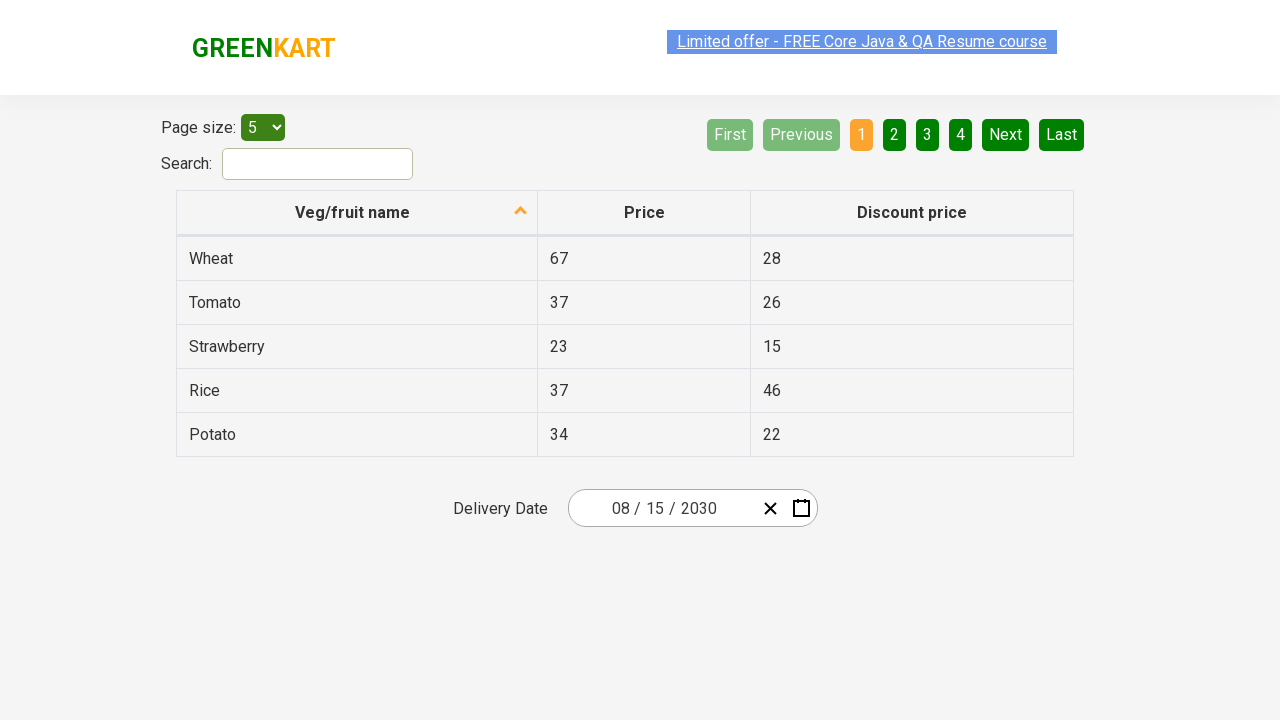